Tests adding todo items to the list by filling the input and pressing Enter, verifying items appear correctly

Starting URL: https://demo.playwright.dev/todomvc

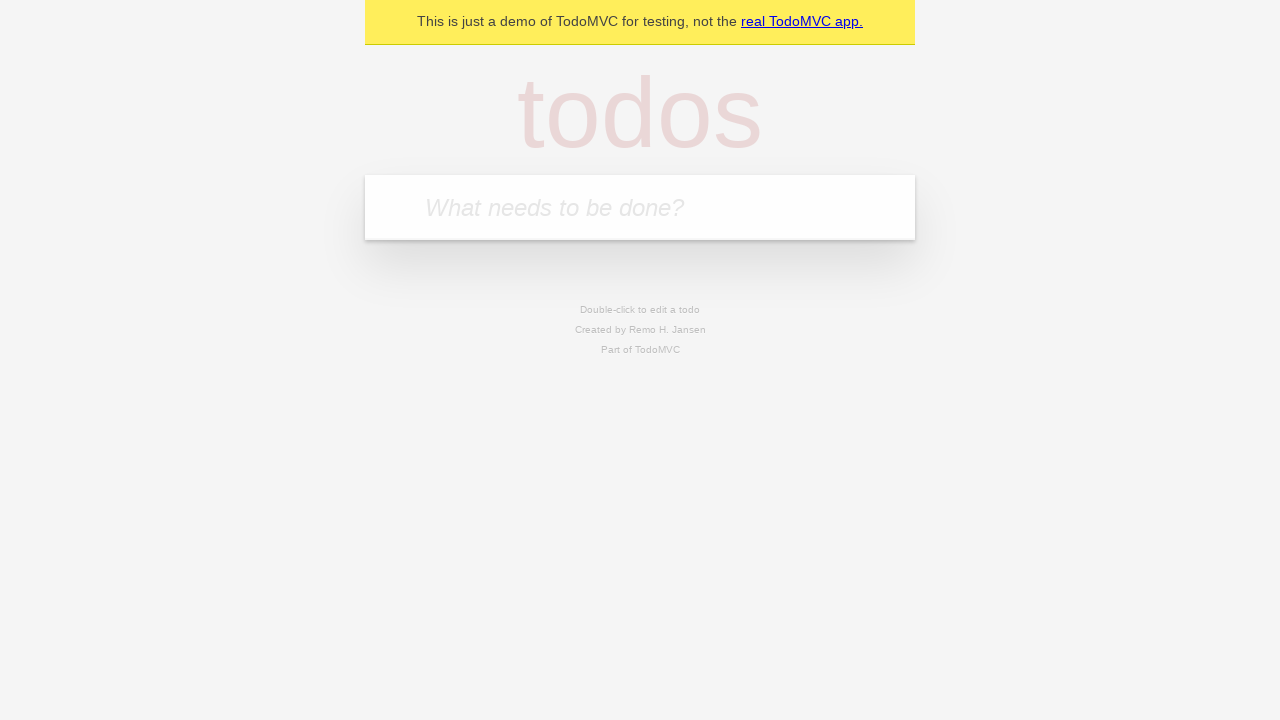

Filled todo input with 'buy some cheese' on internal:attr=[placeholder="What needs to be done?"i]
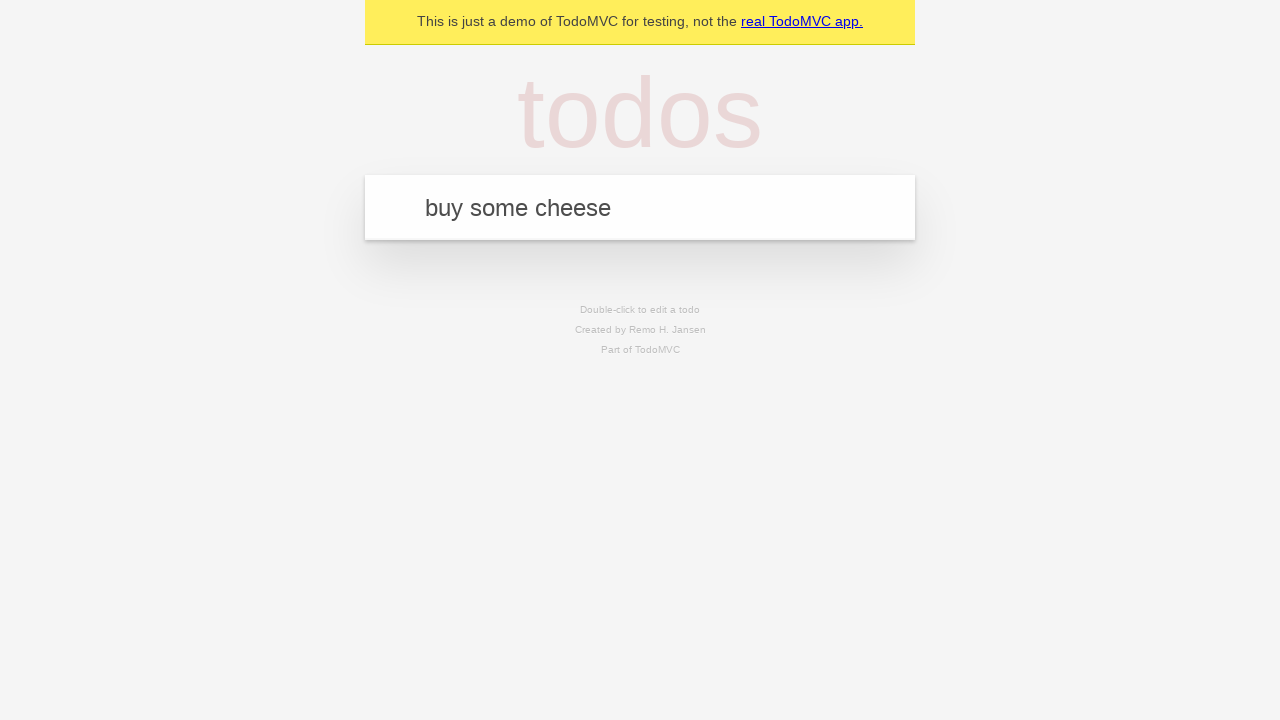

Pressed Enter to add first todo item on internal:attr=[placeholder="What needs to be done?"i]
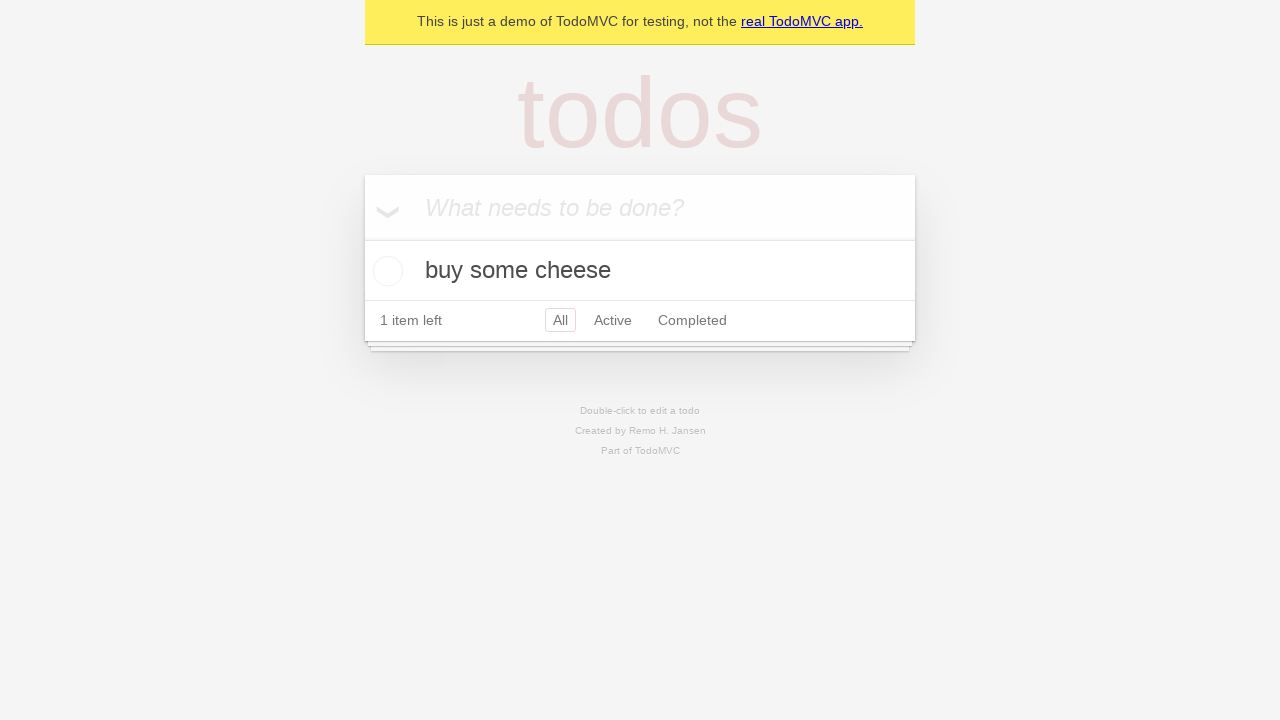

Verified first todo item appeared in the list
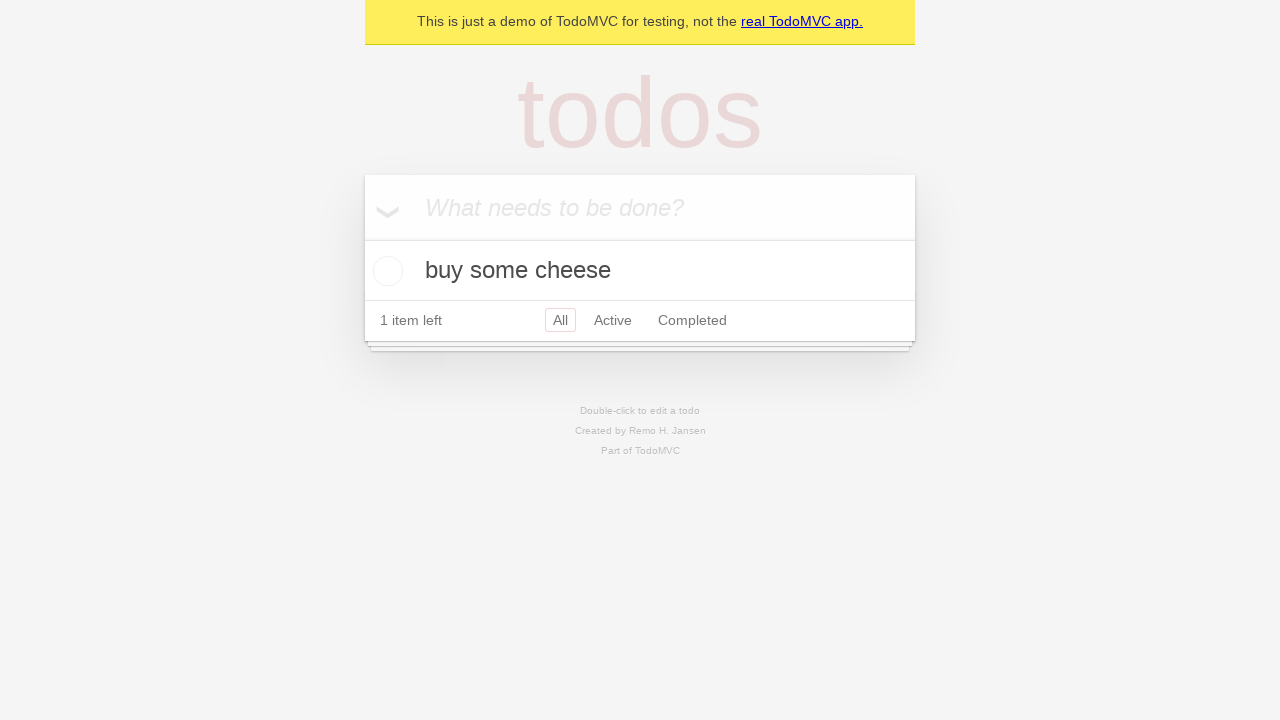

Filled todo input with 'feed the cat' on internal:attr=[placeholder="What needs to be done?"i]
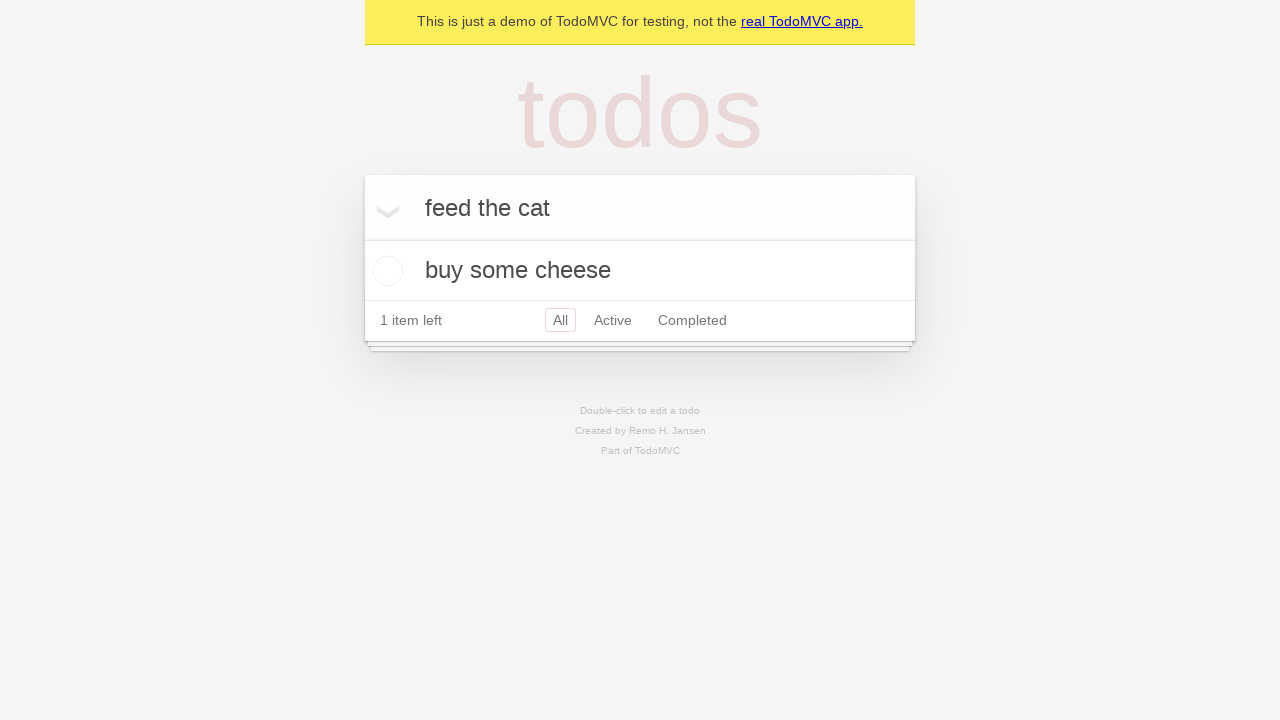

Pressed Enter to add second todo item on internal:attr=[placeholder="What needs to be done?"i]
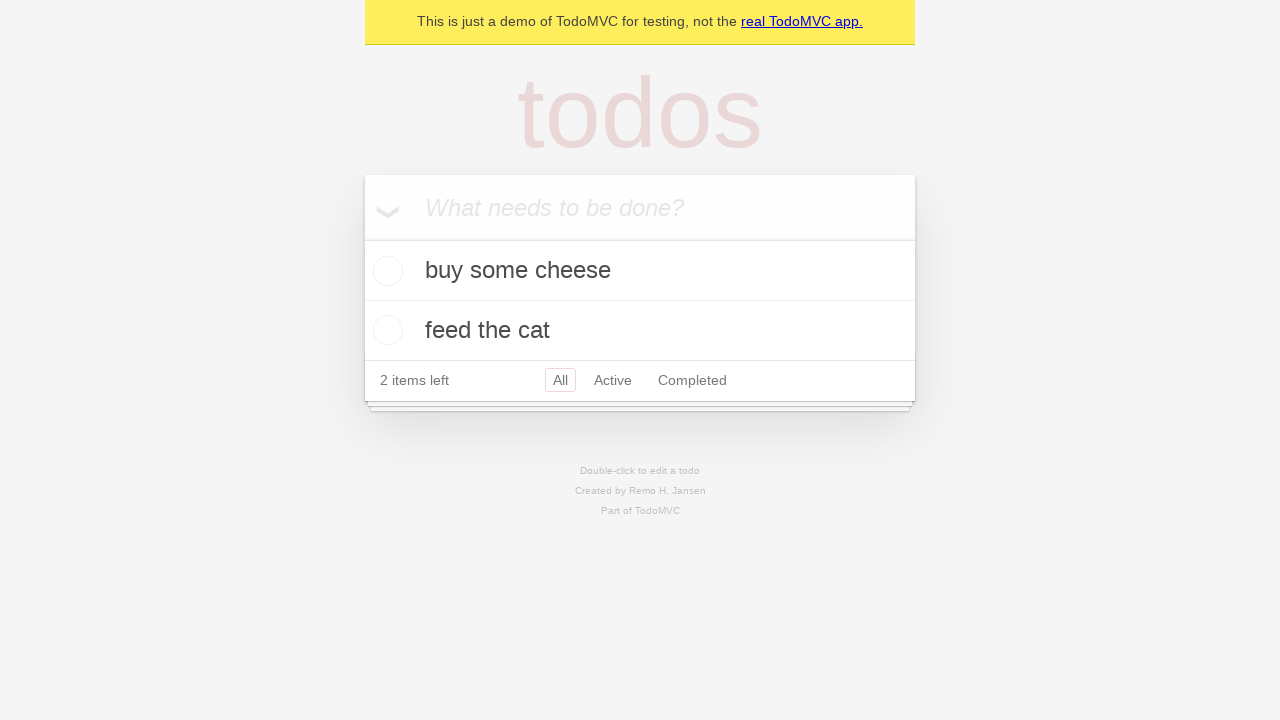

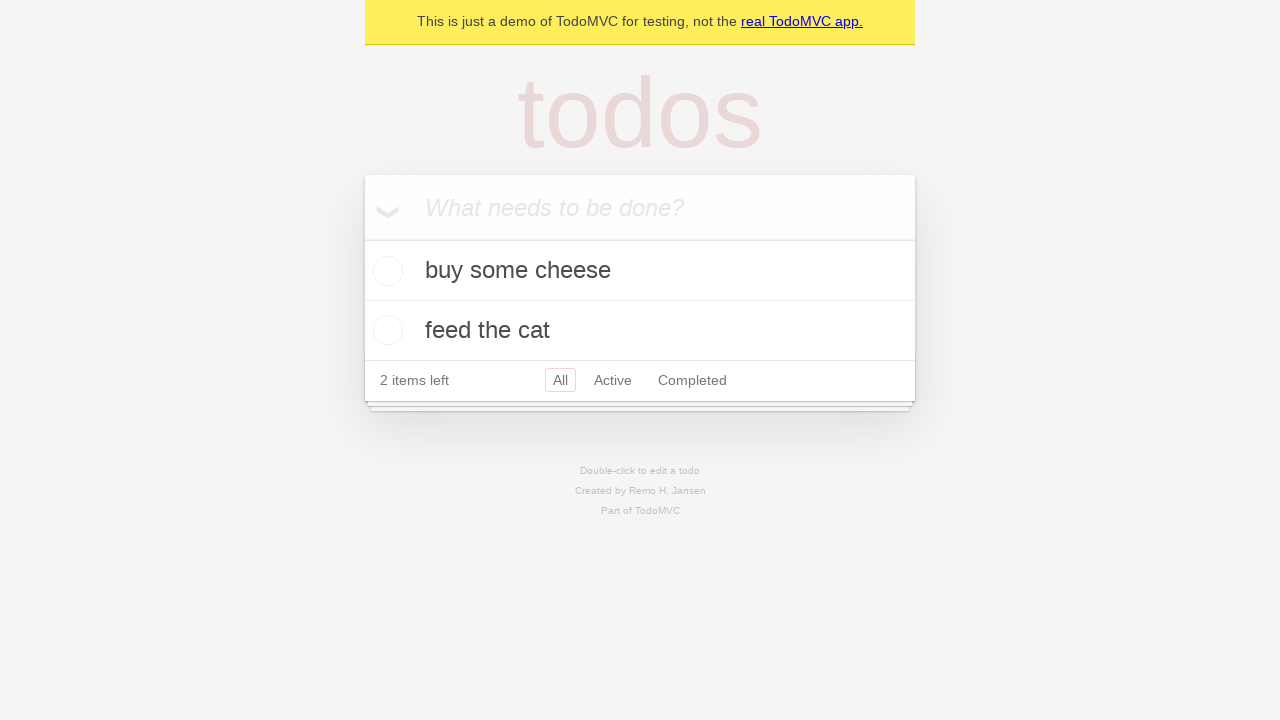